Tests hover functionality on the third image and verifies that "name: user3" text appears

Starting URL: https://the-internet.herokuapp.com/hovers

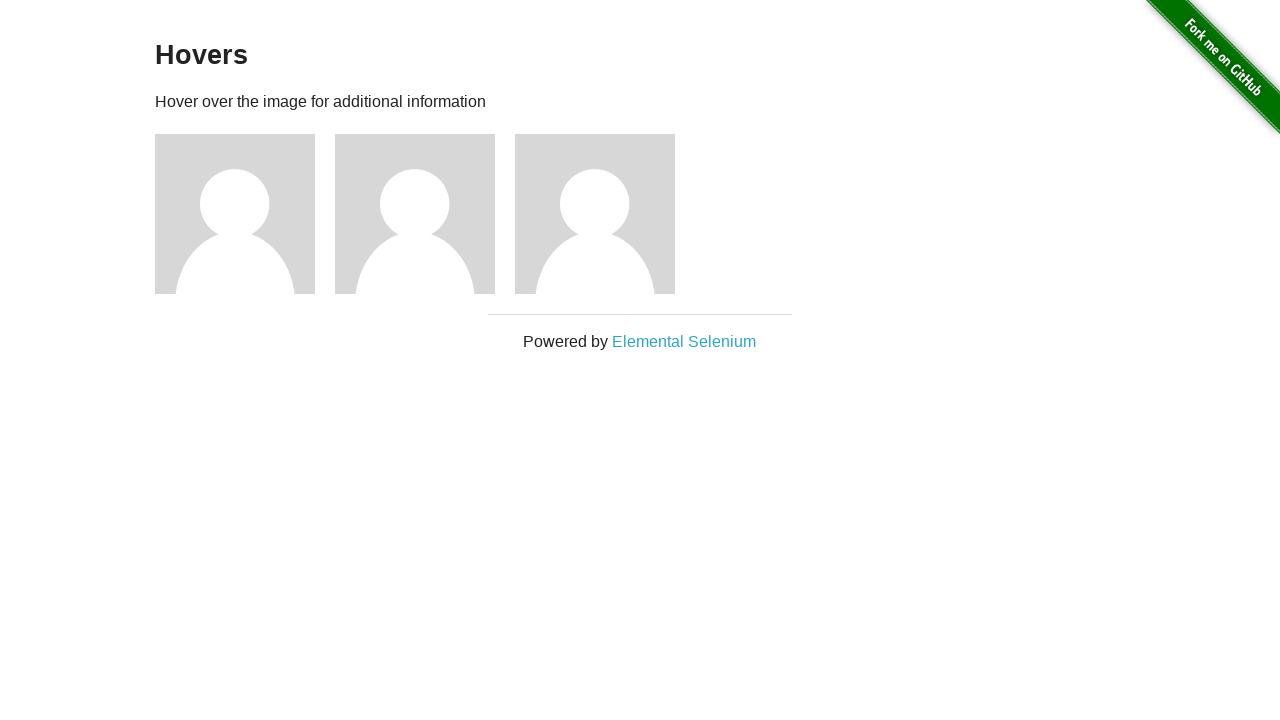

Hovered over the third image at (605, 214) on #content .figure:nth-of-type(3)
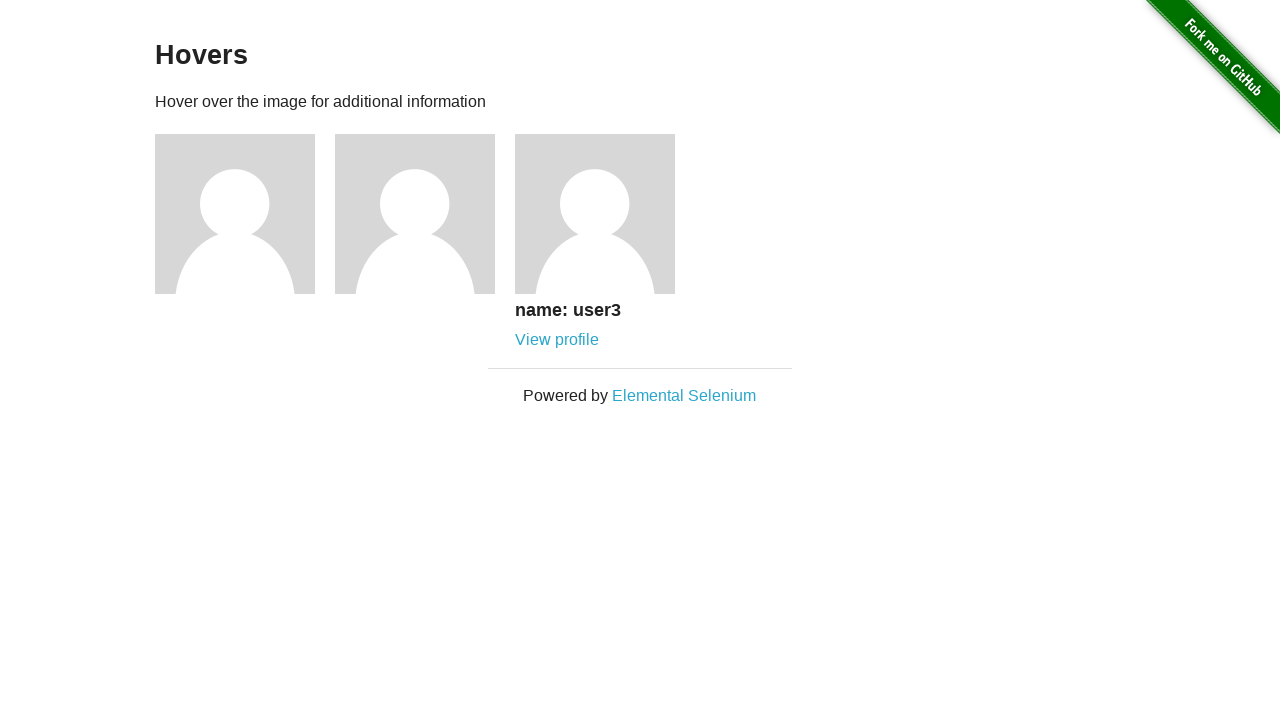

Verified 'name: user3' text appeared in the third image caption
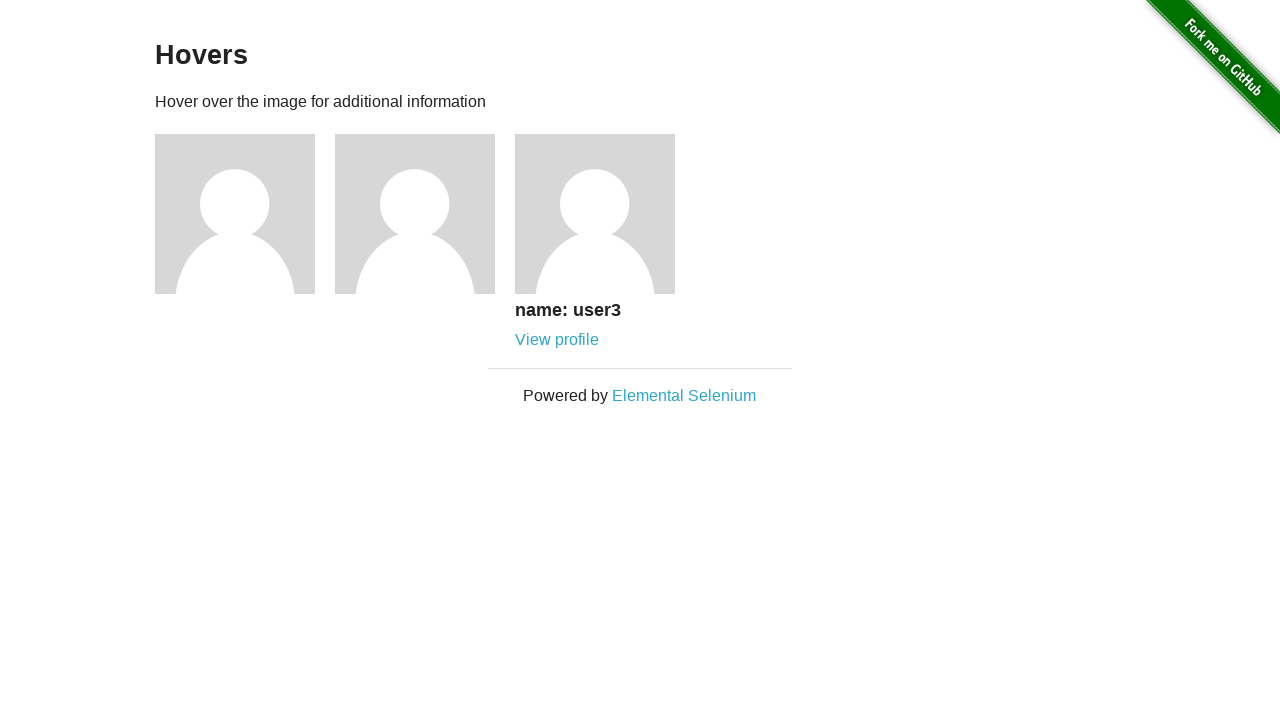

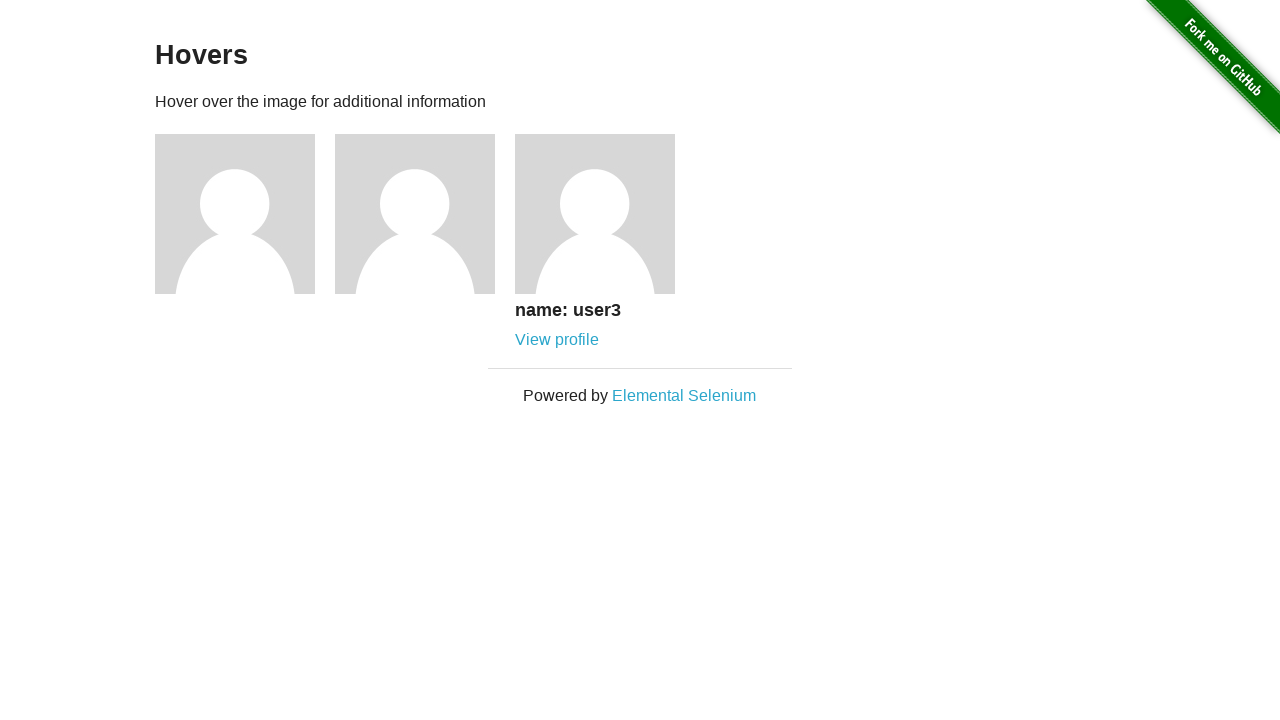